Verifies that clicking the Cart icon redirects to the cart page

Starting URL: https://automationexercise.com/api_list

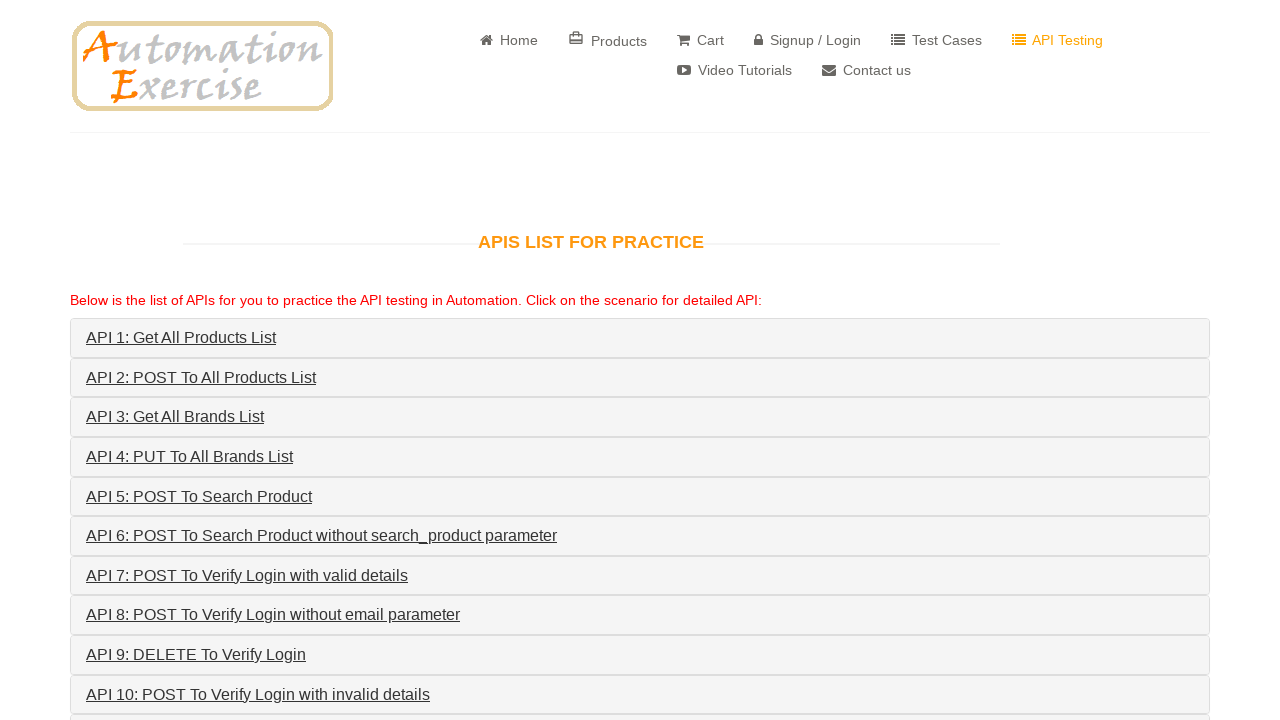

Clicked the Cart icon to navigate to cart page at (700, 40) on xpath=//a[contains(text(),' Cart')]
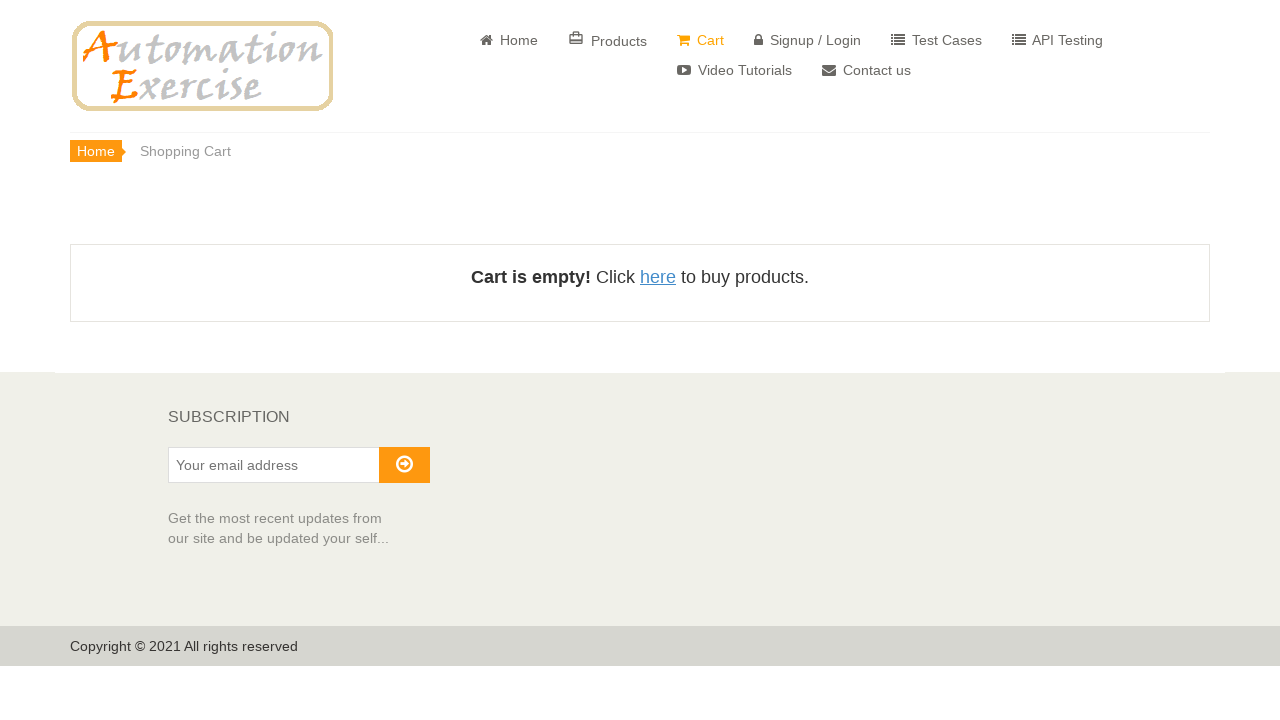

Verified that URL redirected to cart page (contains 'view_cart')
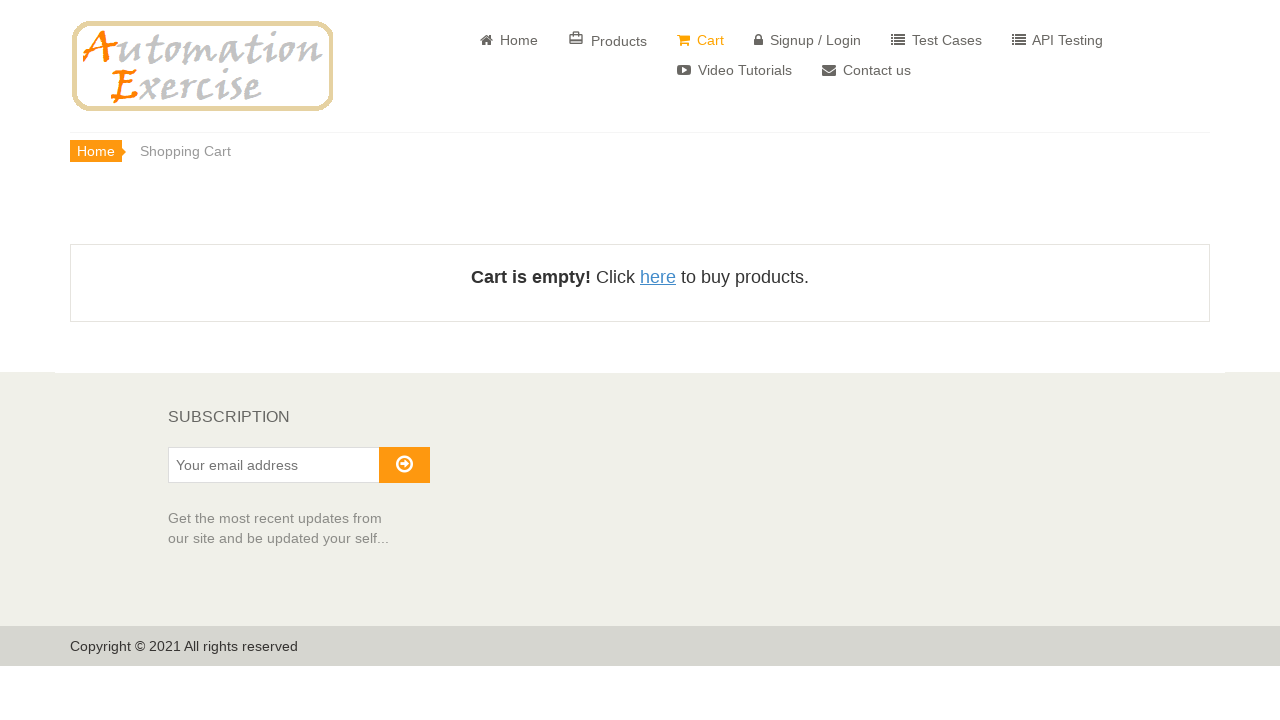

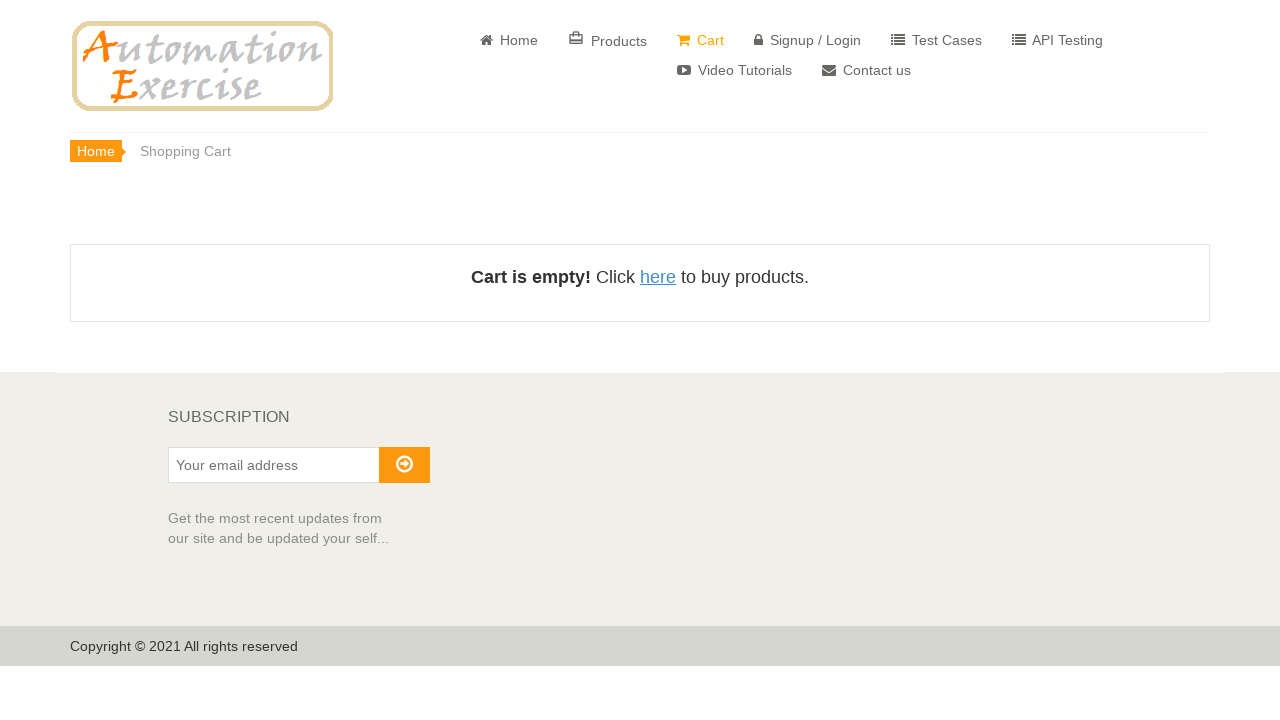